Tests the train ticket search functionality on 12306.cn by entering departure city, destination city, travel date, and clicking search

Starting URL: https://www.12306.cn/index/

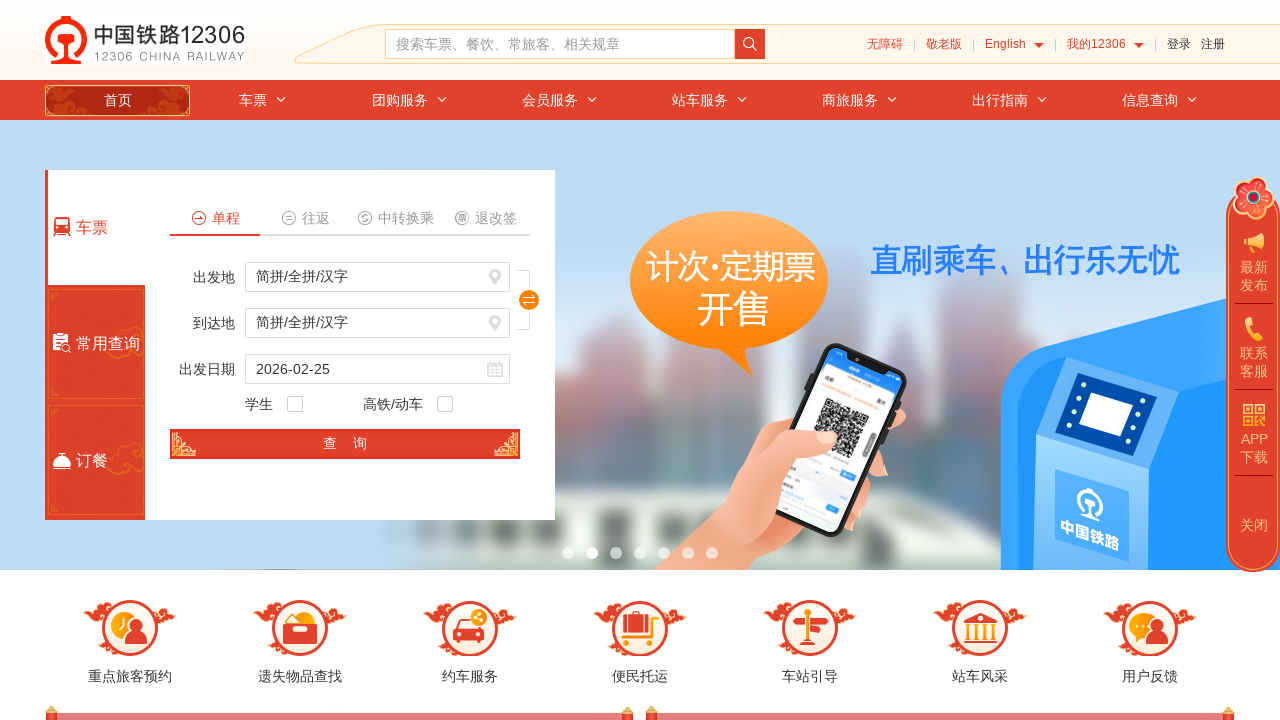

Clicked on departure station input field at (378, 277) on #fromStationText
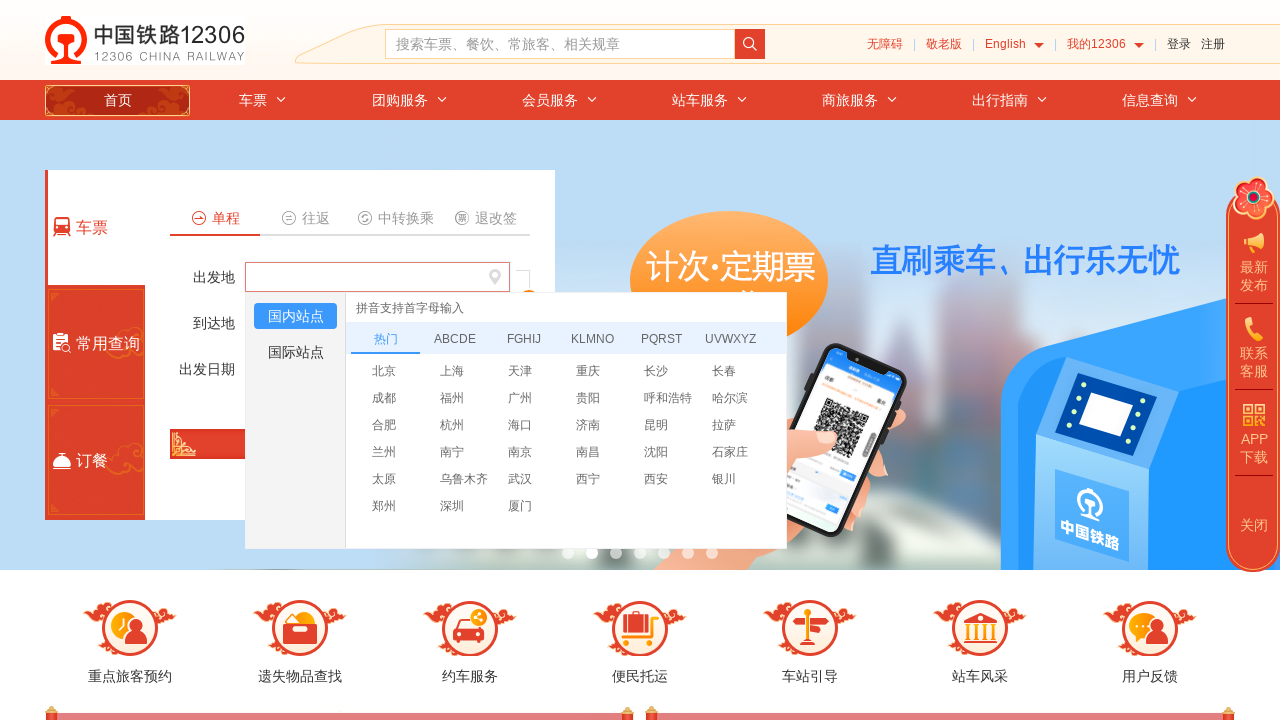

Filled departure city with '上海' (Shanghai) on #fromStationText
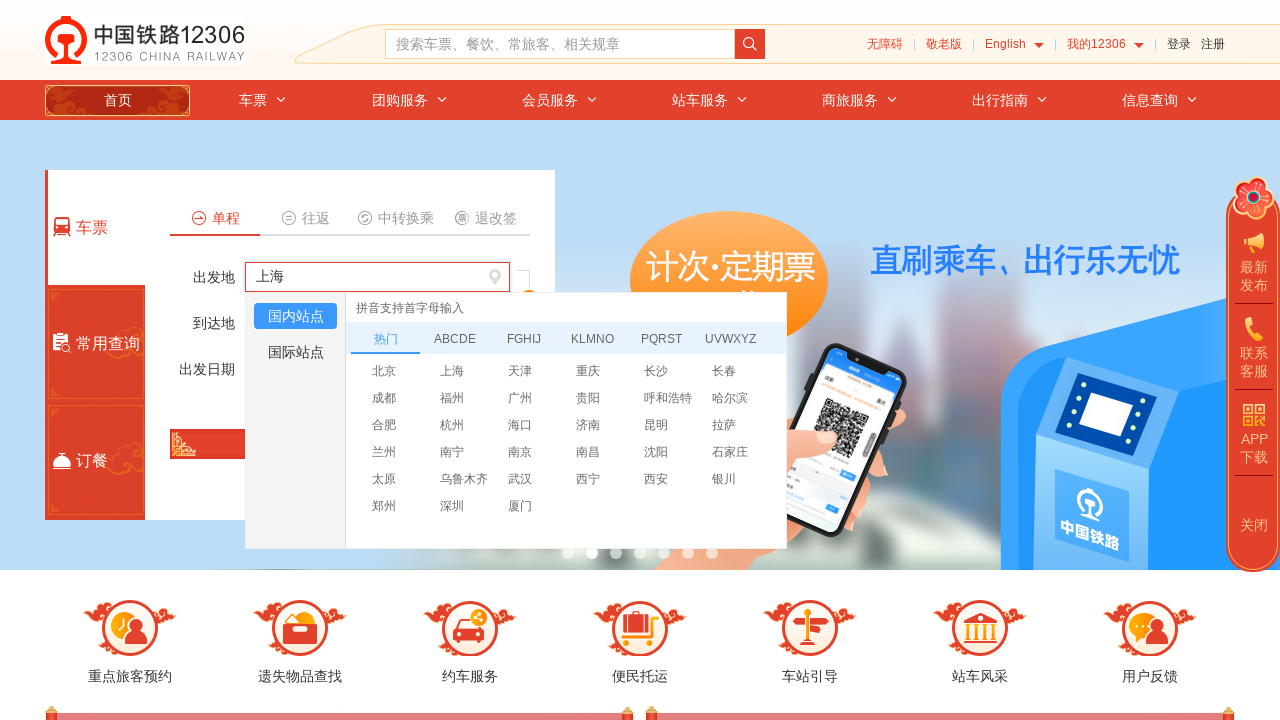

Pressed Enter to confirm departure city selection on #fromStationText
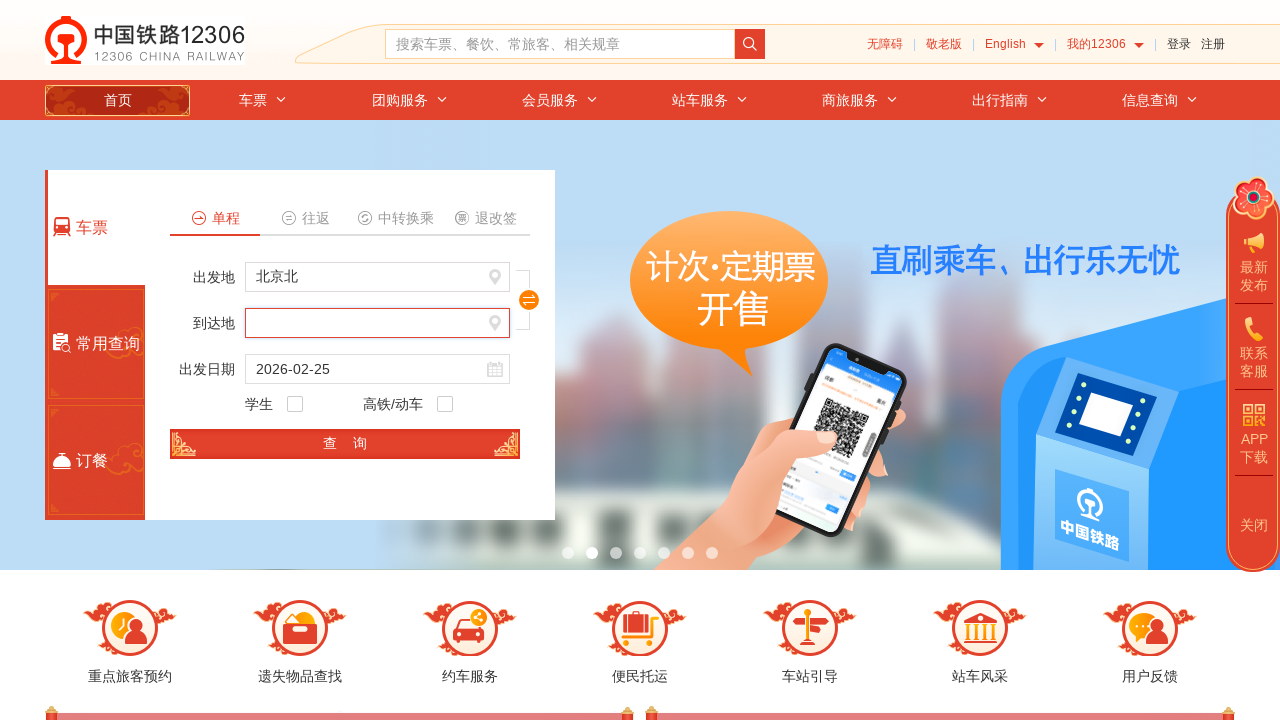

Clicked on destination station input field at (378, 323) on #toStationText
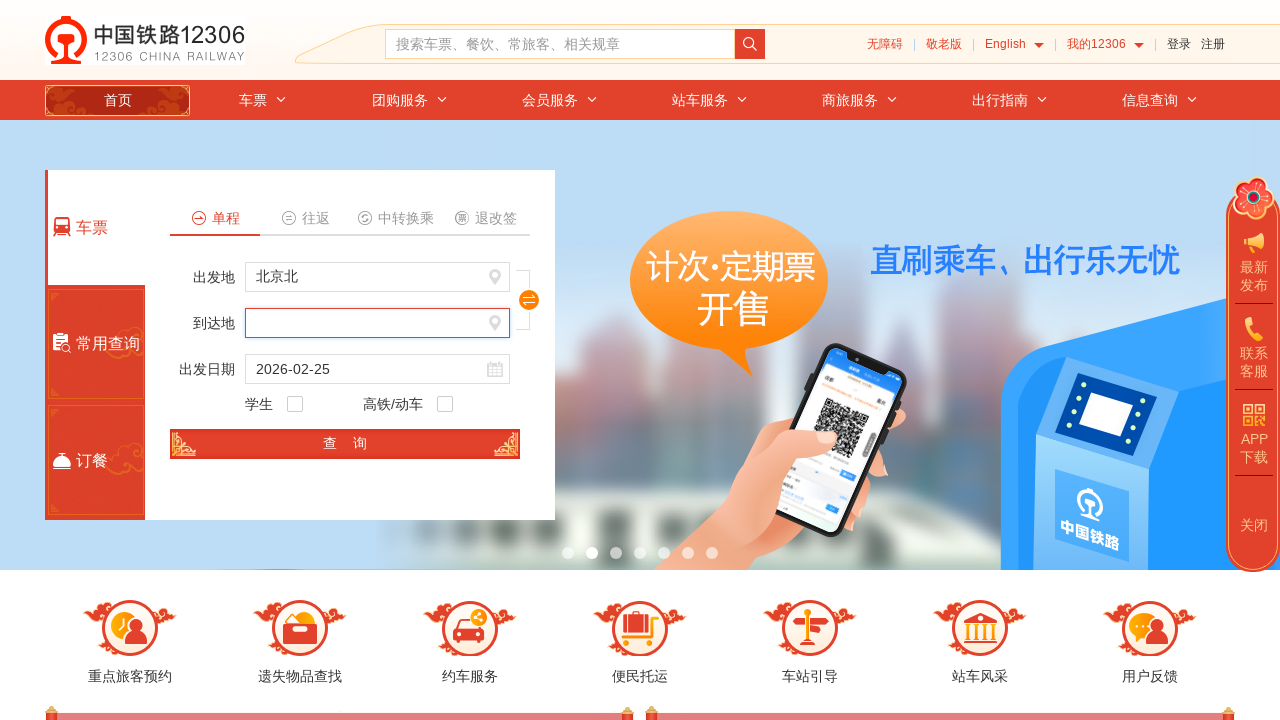

Filled destination city with '杭州' (Hangzhou) on #toStationText
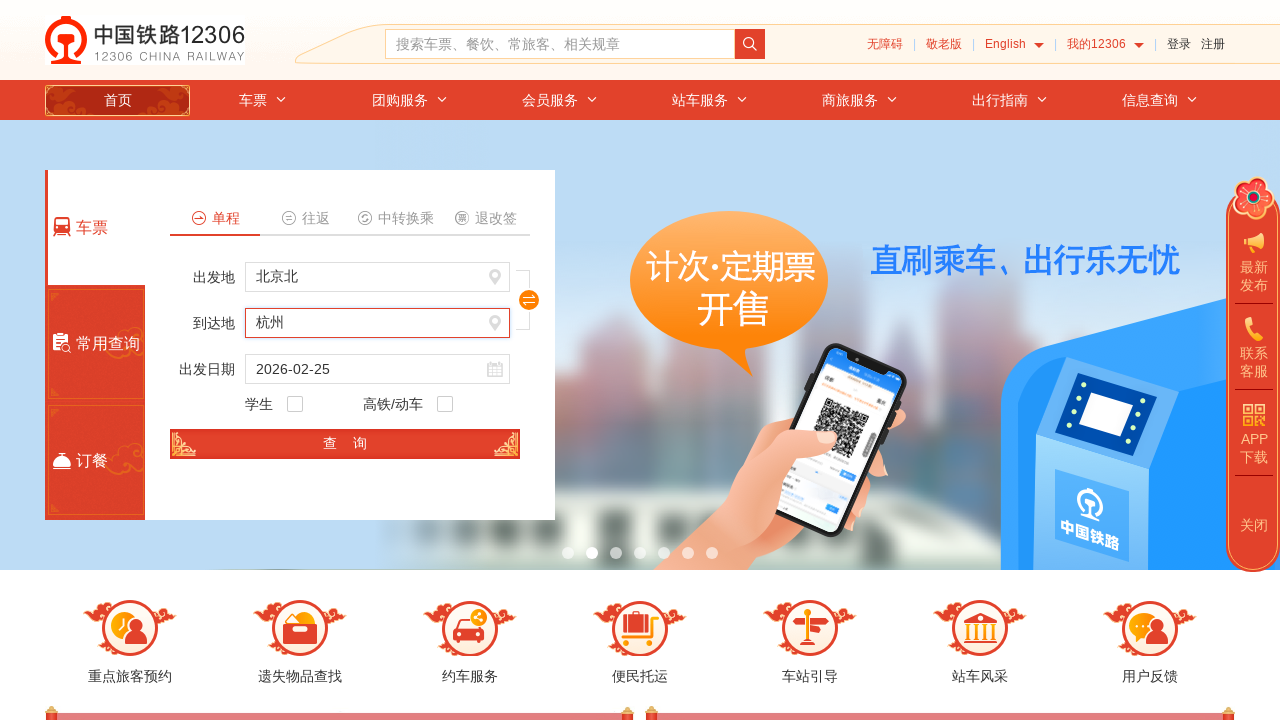

Pressed Enter to confirm destination city selection on #toStationText
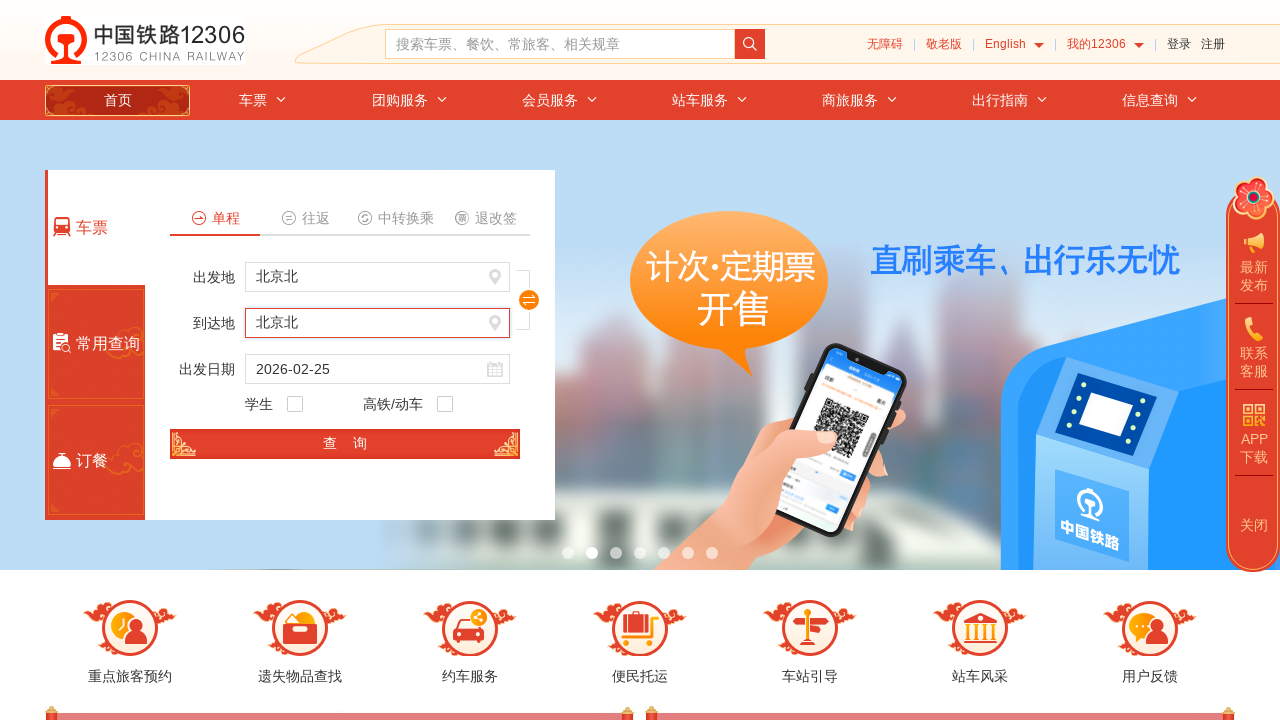

Set travel date to 2024-03-15 using JavaScript
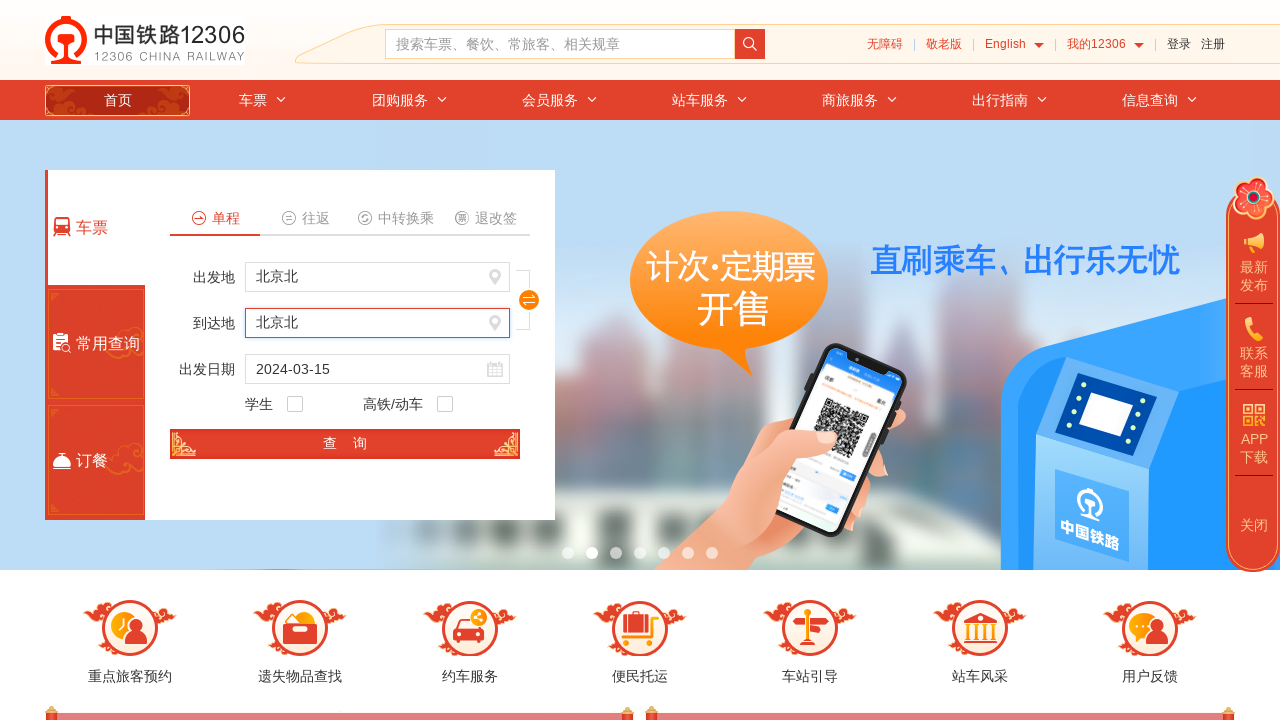

Clicked search button to initiate train ticket search at (345, 444) on #search_one
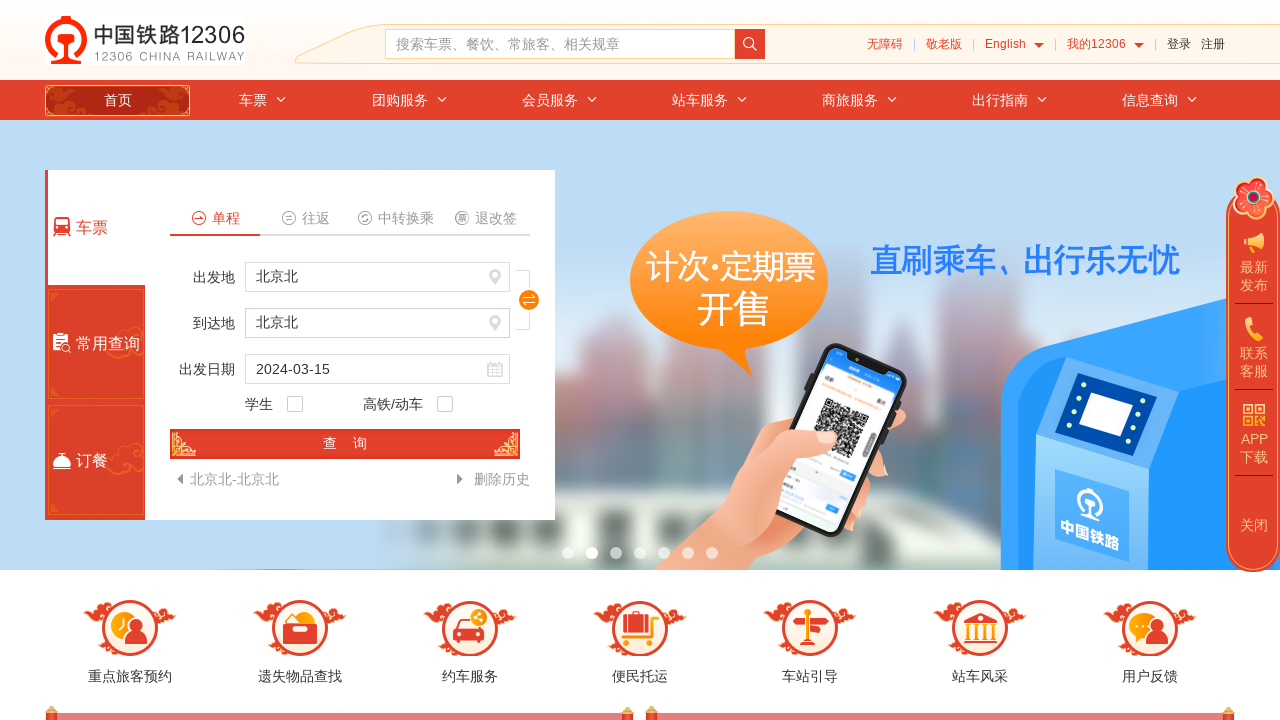

Waited for search results to load (2 second timeout)
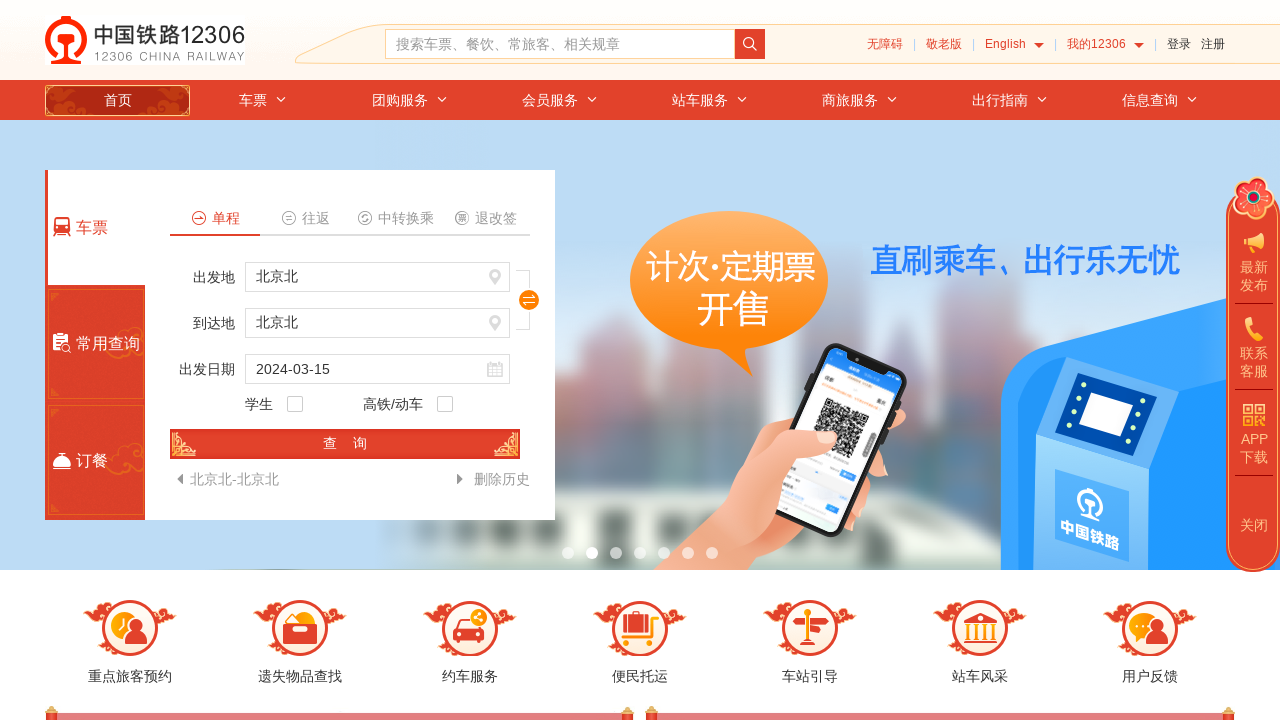

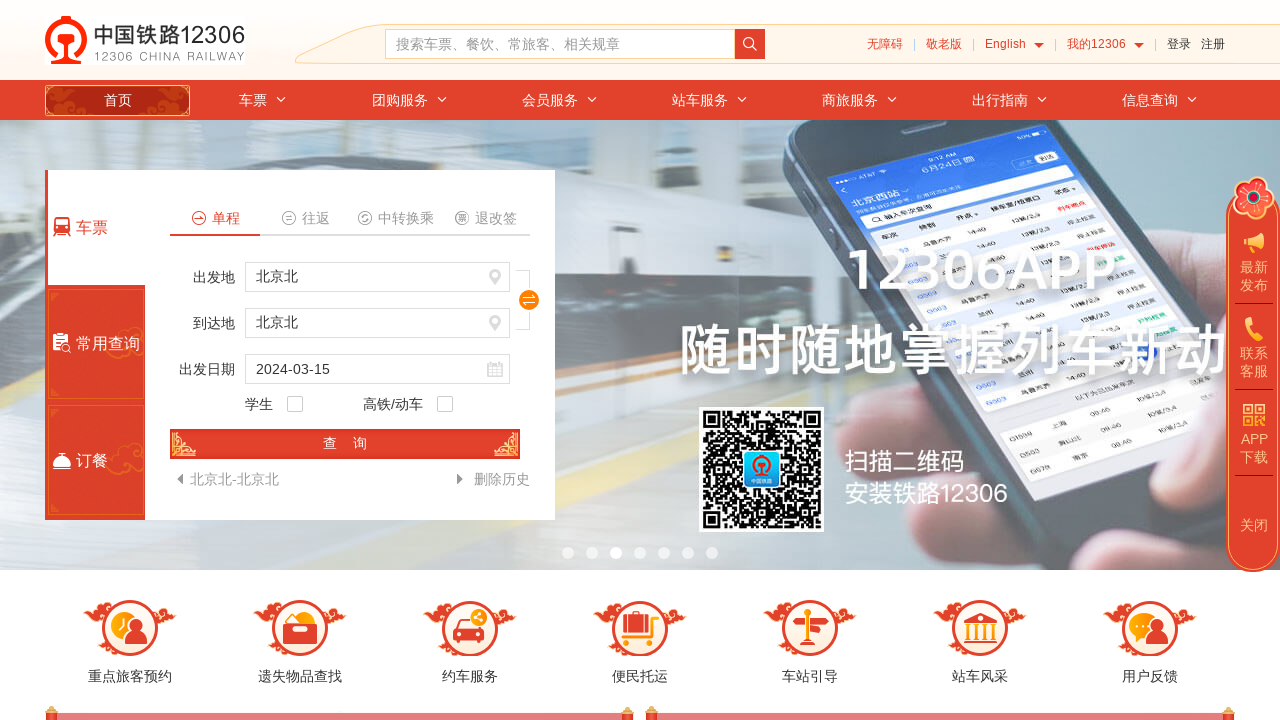